Tests an e-commerce site by searching for products, verifying search results, and adding multiple items to cart based on product names

Starting URL: https://rahulshettyacademy.com/seleniumPractise/#/

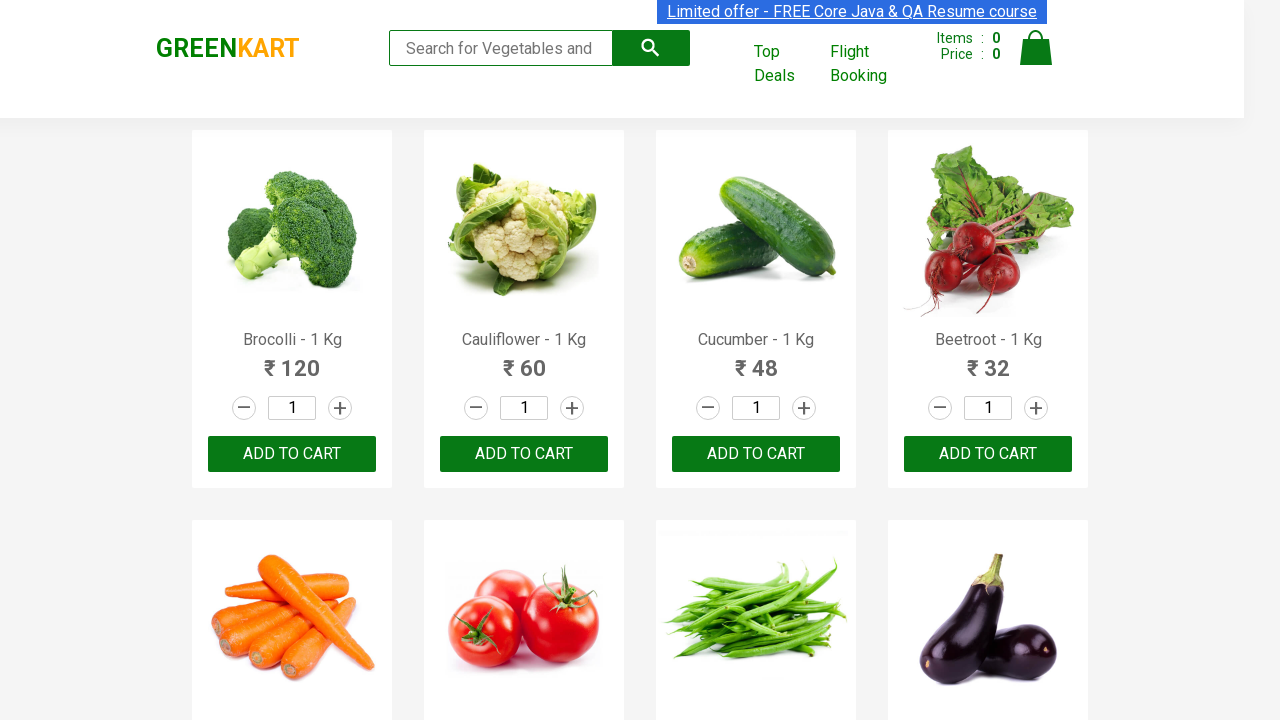

Filled search field with 'ca' to search for products on .search-keyword
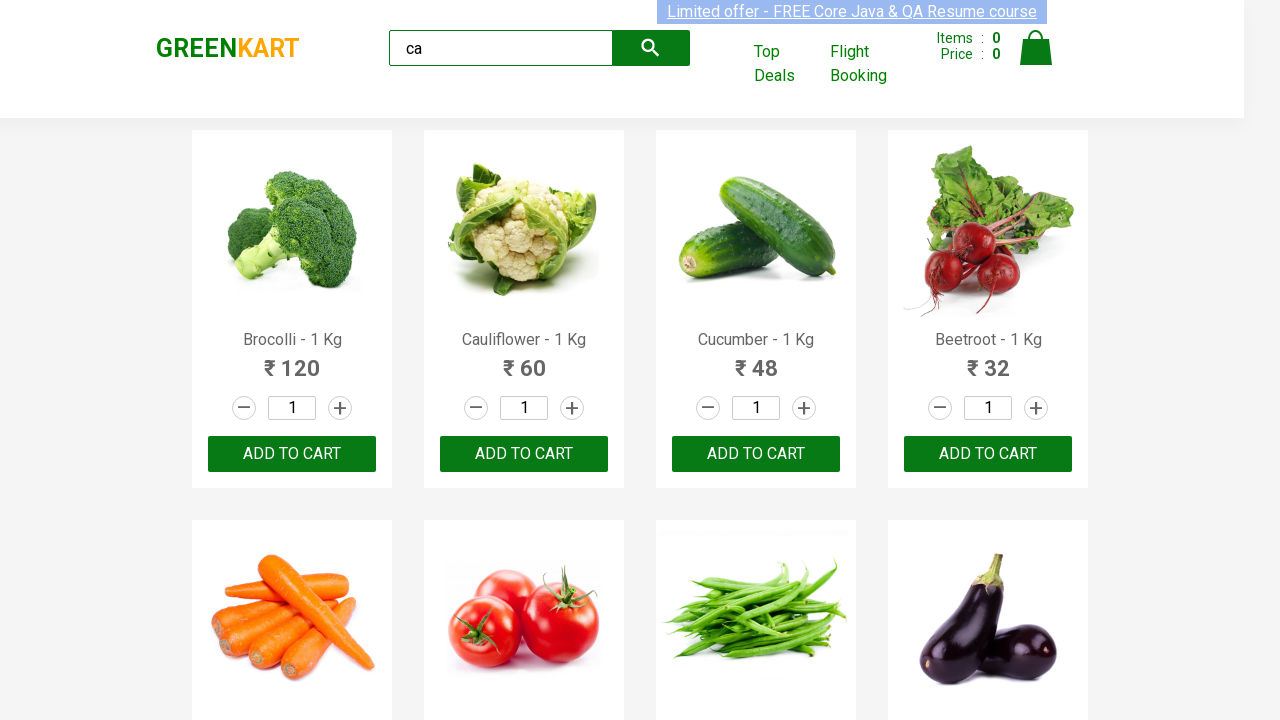

Waited 2 seconds for search results to load
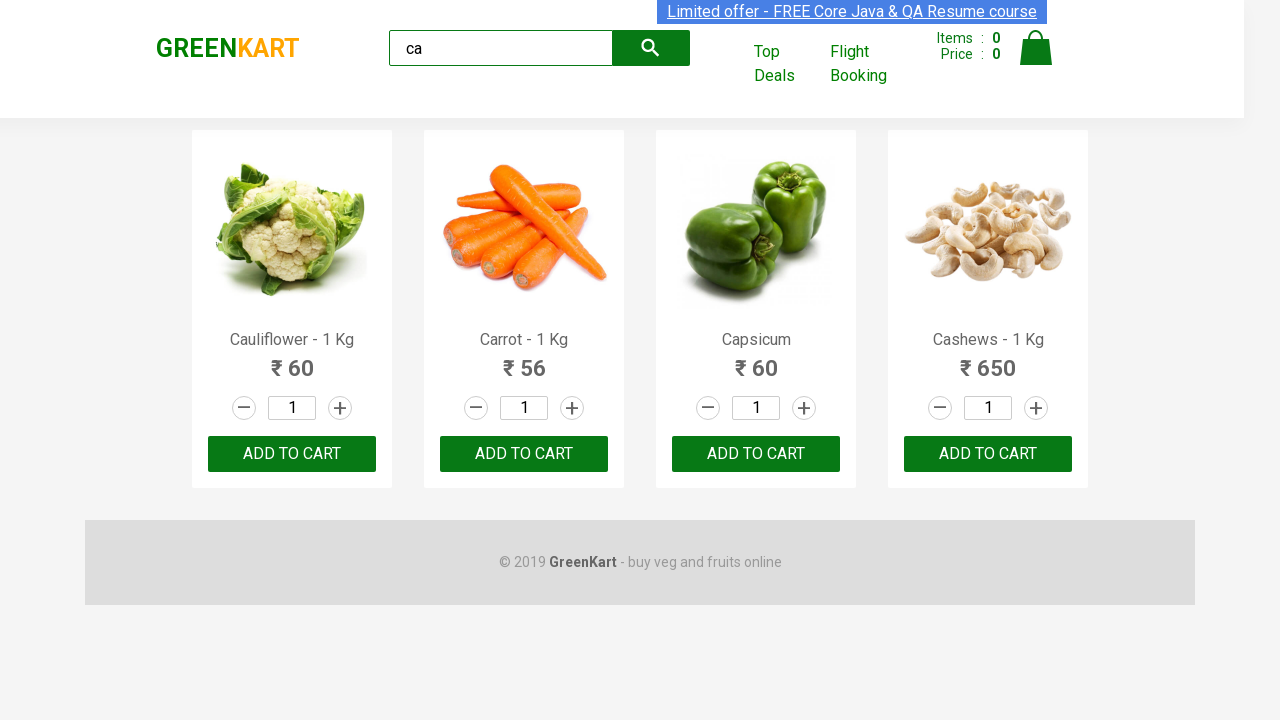

Verified that product elements are visible on the page
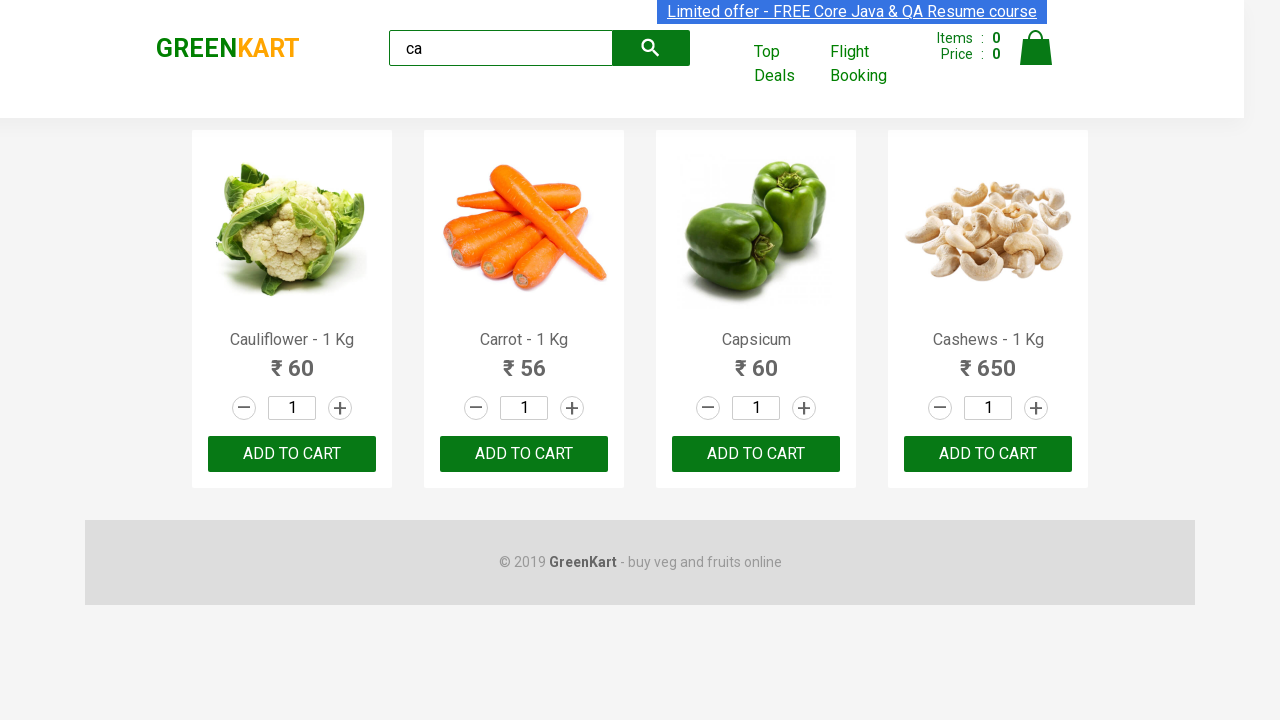

Added second product to cart using nth-child selector at (756, 454) on :nth-child(3) > .product-action > button
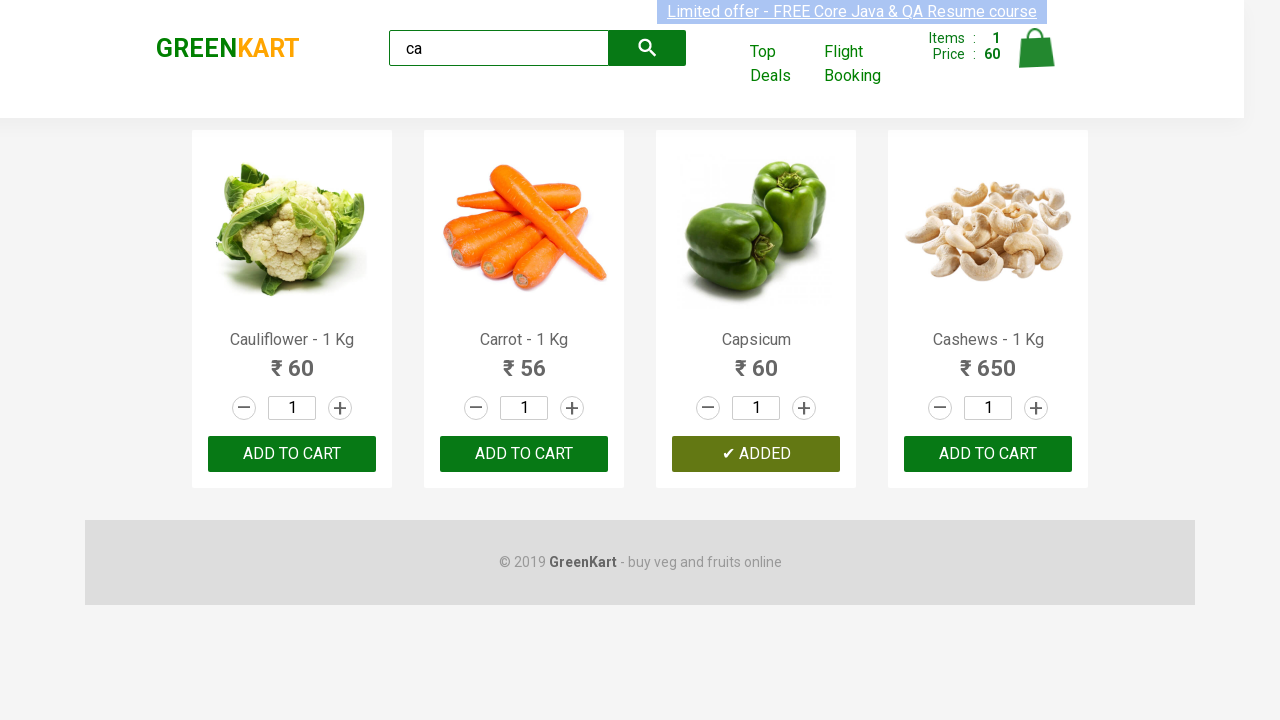

Added third product to cart by clicking ADD TO CART button at (756, 454) on .products .product >> nth=2 >> internal:text="ADD TO CART"i
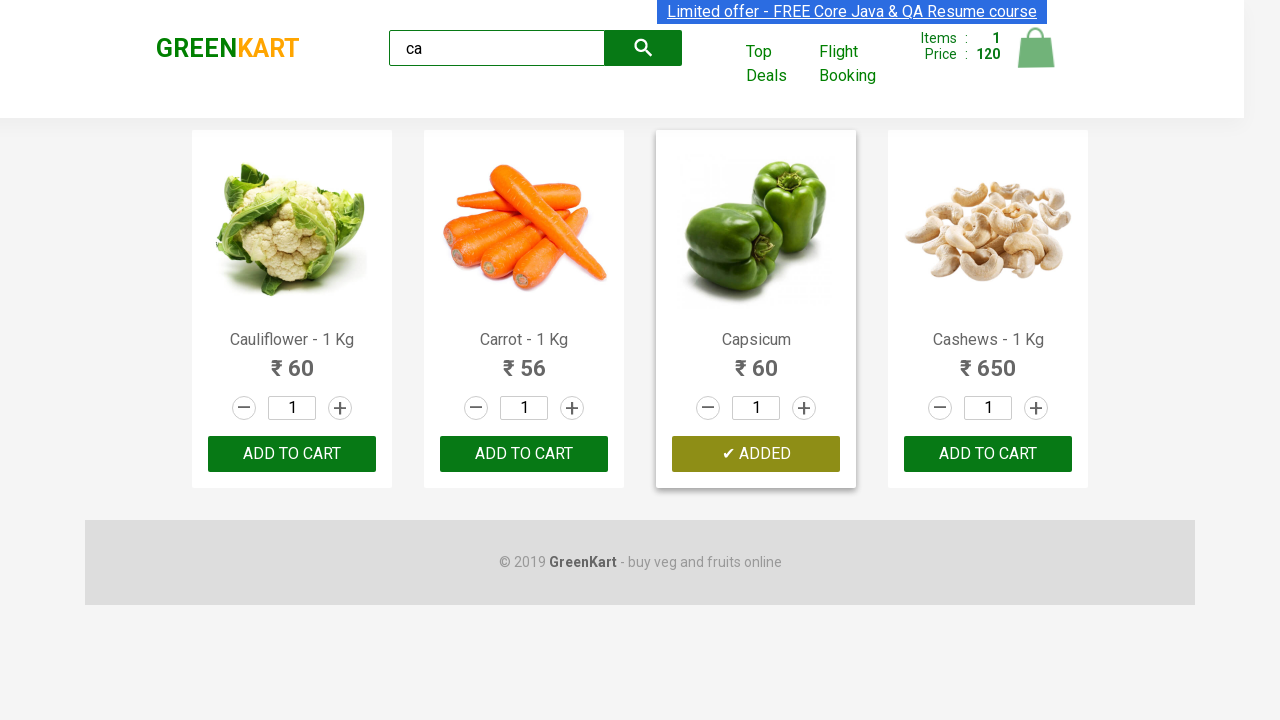

Retrieved all product elements from the page
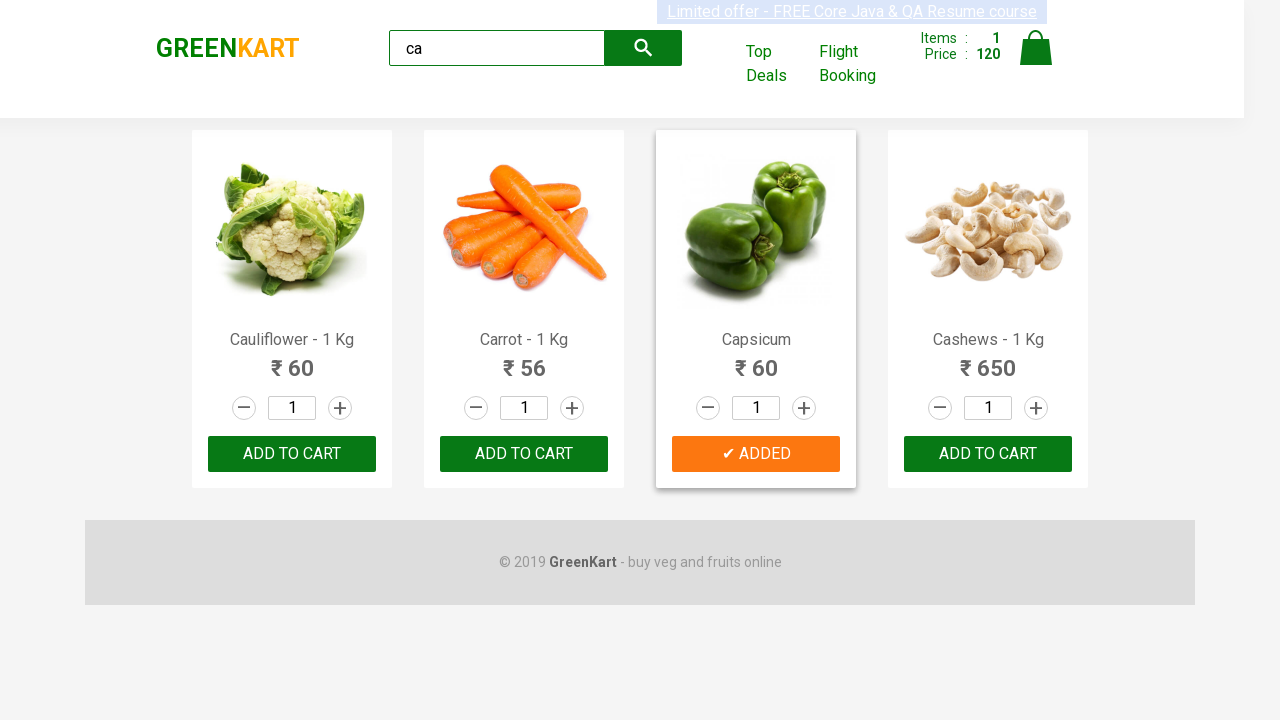

Retrieved product name: Cauliflower - 1 Kg
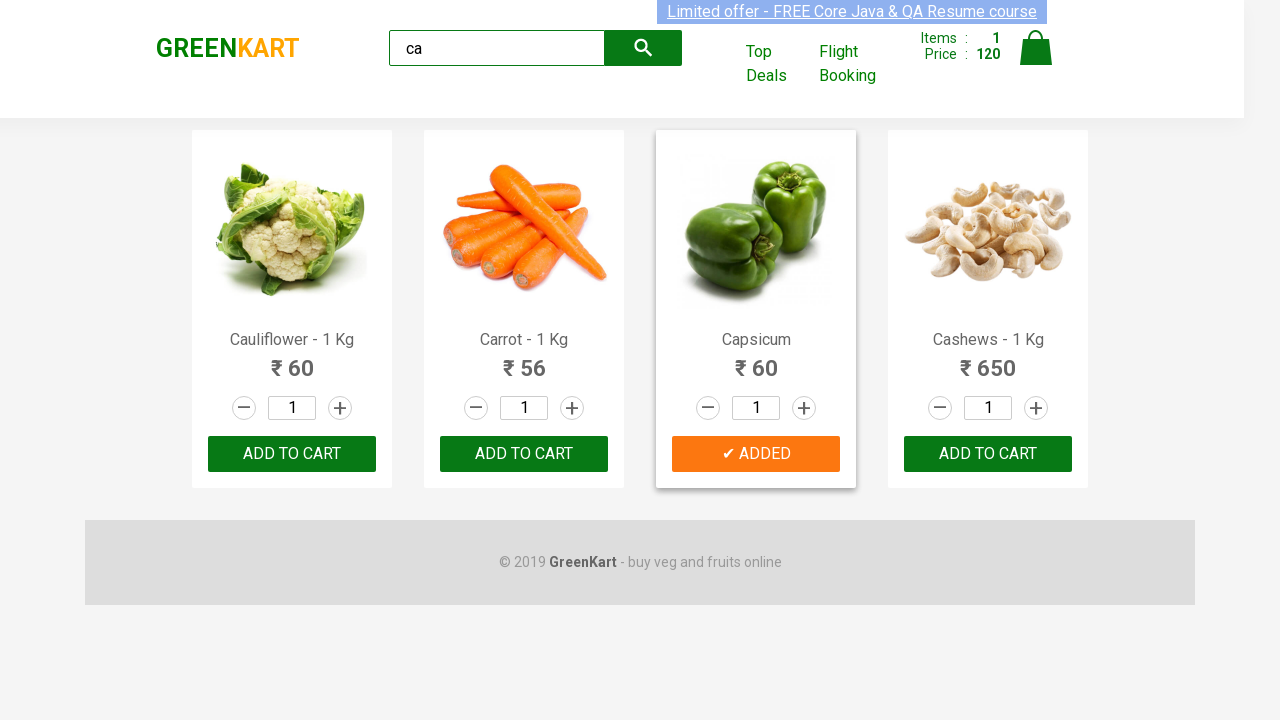

Retrieved product name: Carrot - 1 Kg
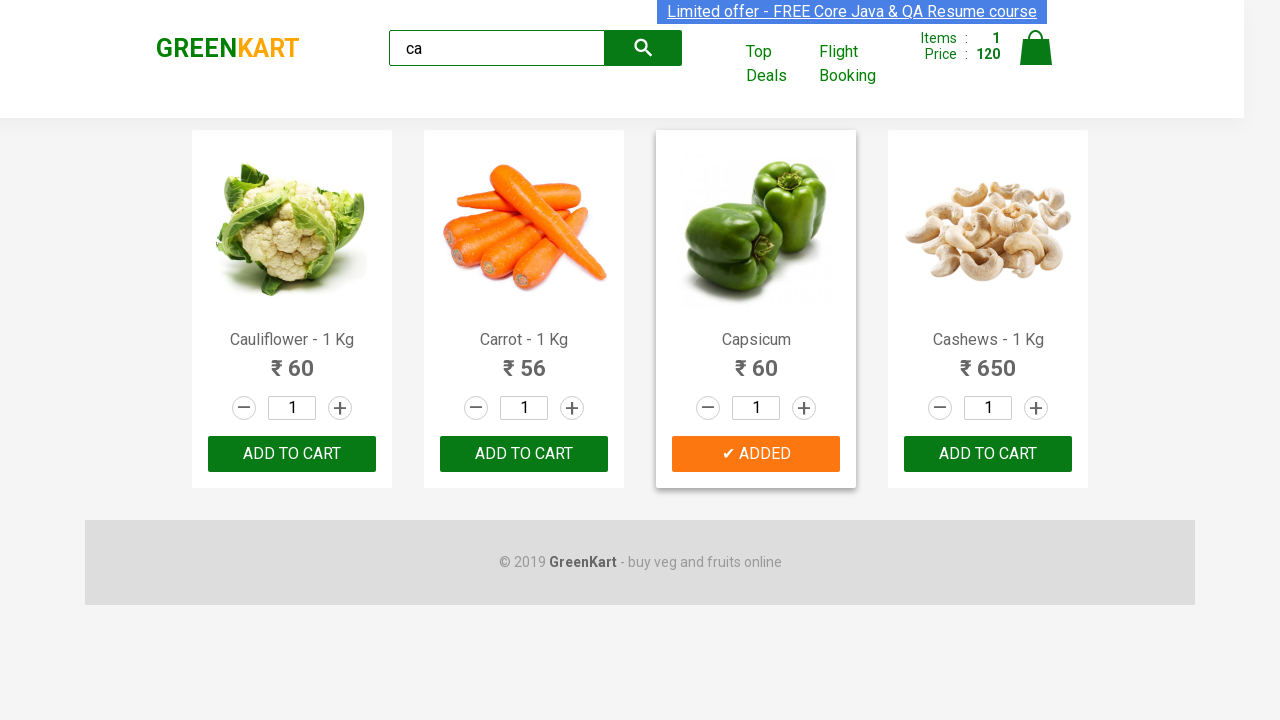

Retrieved product name: Capsicum
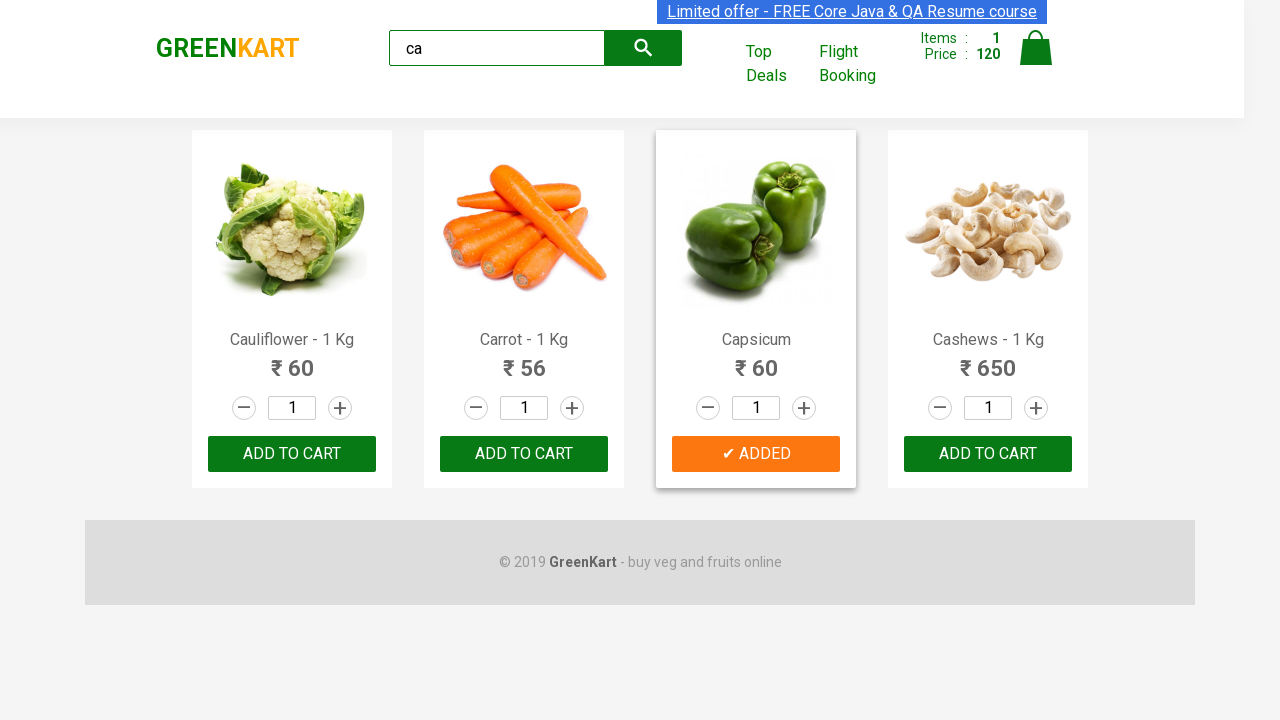

Retrieved product name: Cashews - 1 Kg
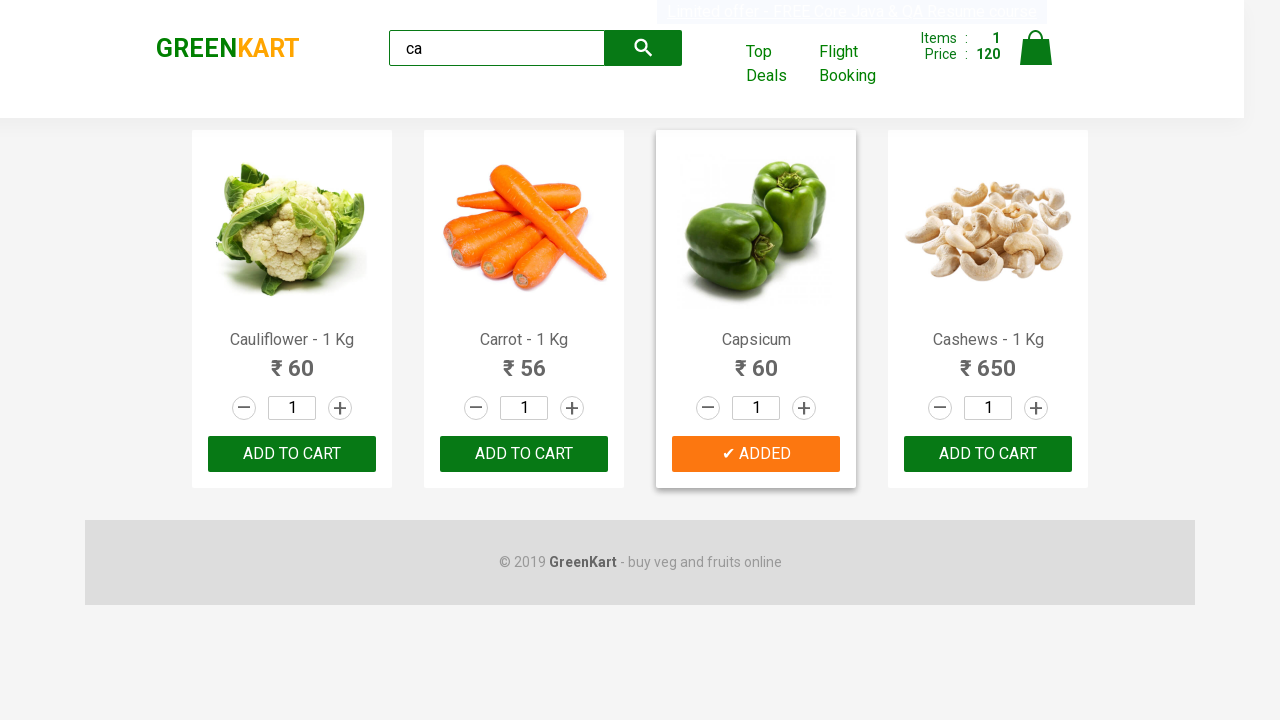

Found Cashews product and added it to cart at (988, 454) on .products .product >> nth=3 >> button
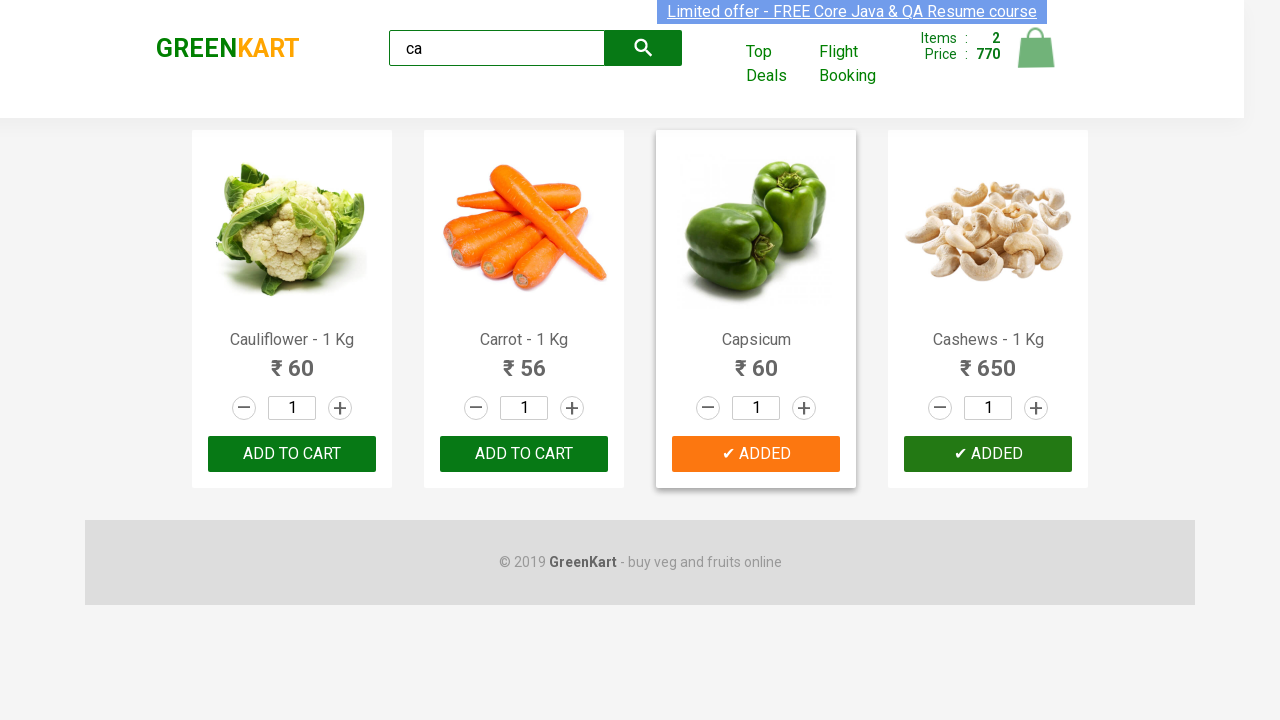

Verified that brand text equals 'GREENKART'
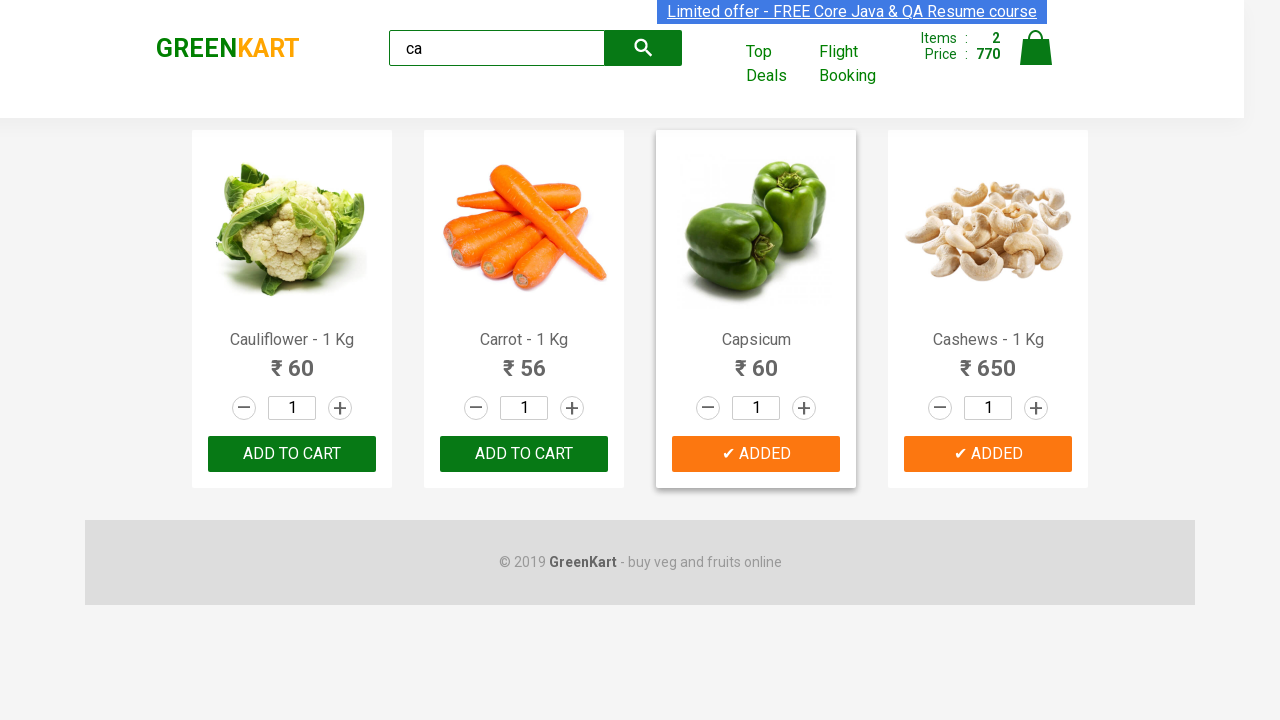

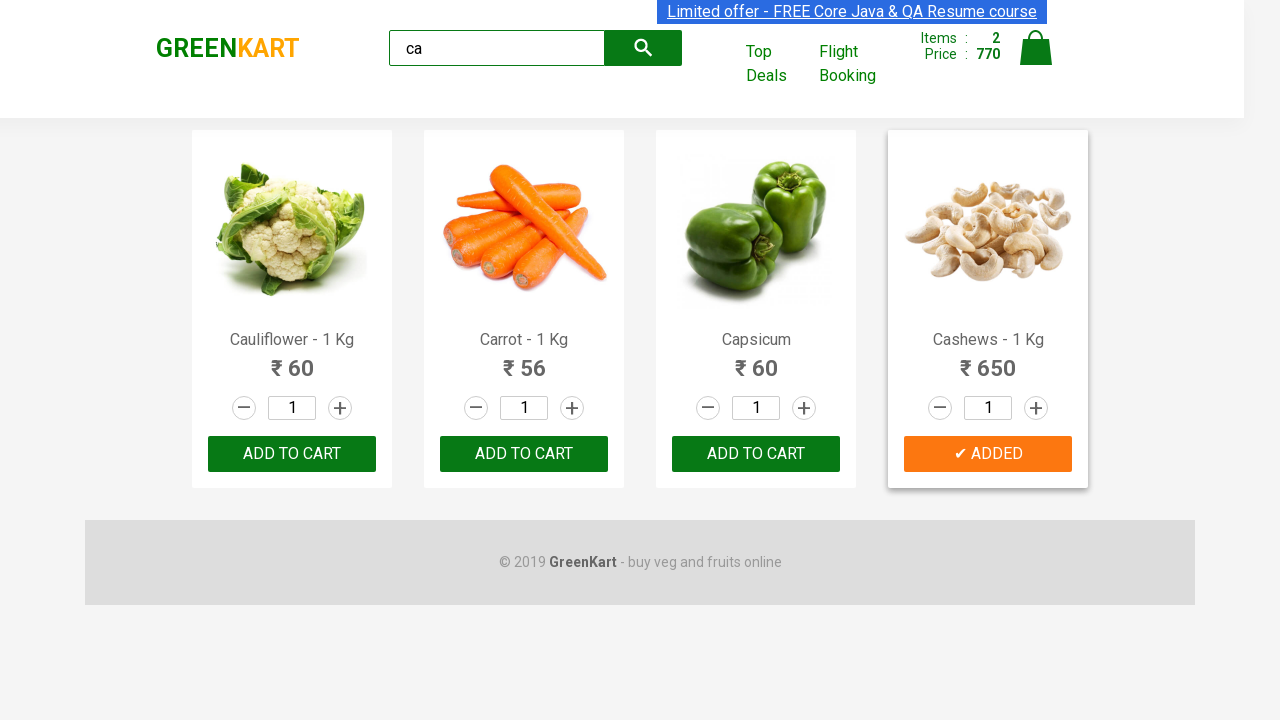